Tests child window handling by clicking a document link, extracting text from the new page, and using that text to fill a form field on the original page

Starting URL: https://rahulshettyacademy.com/loginpagePractise/

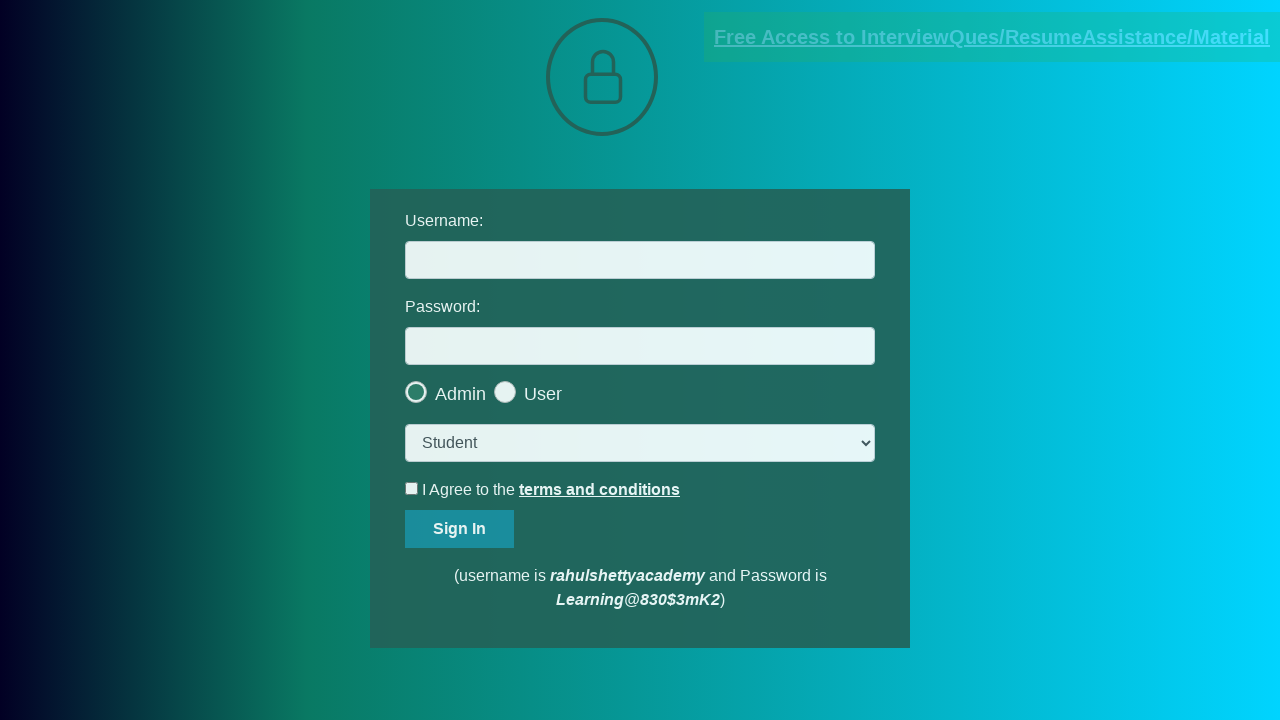

Clicked document link and new page opened at (992, 37) on [href*='documents']
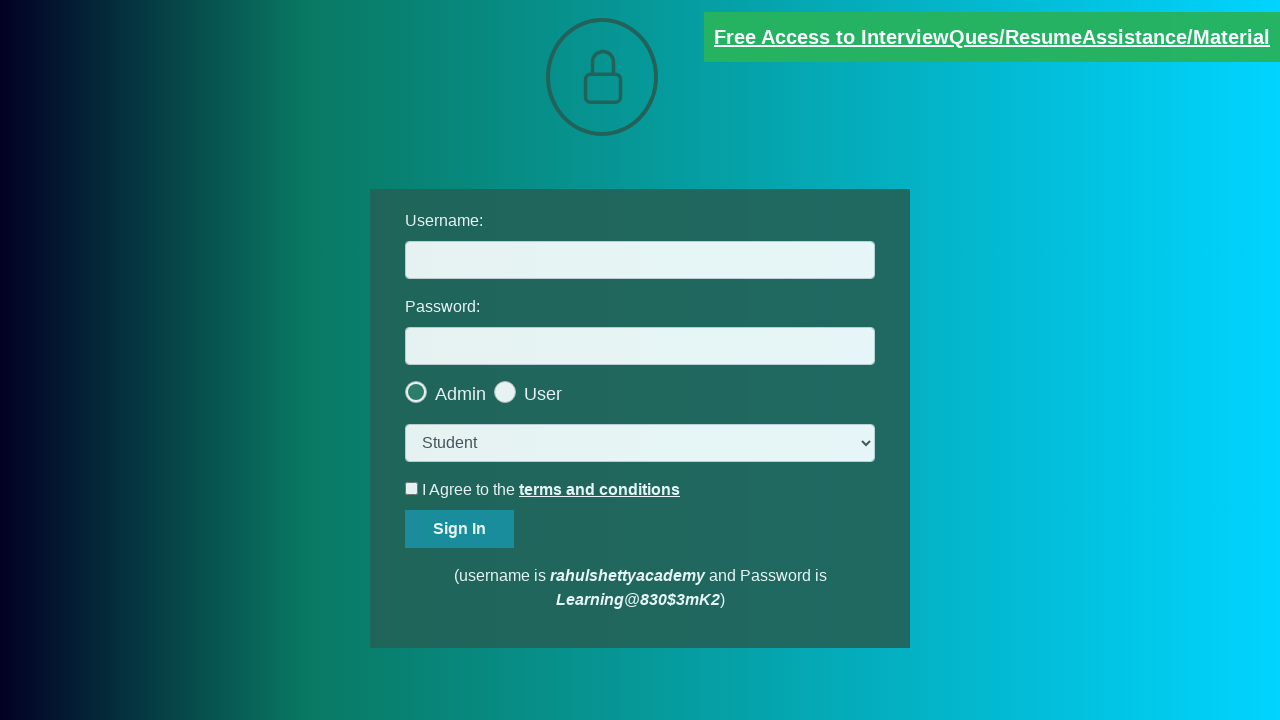

Captured new page object from child window
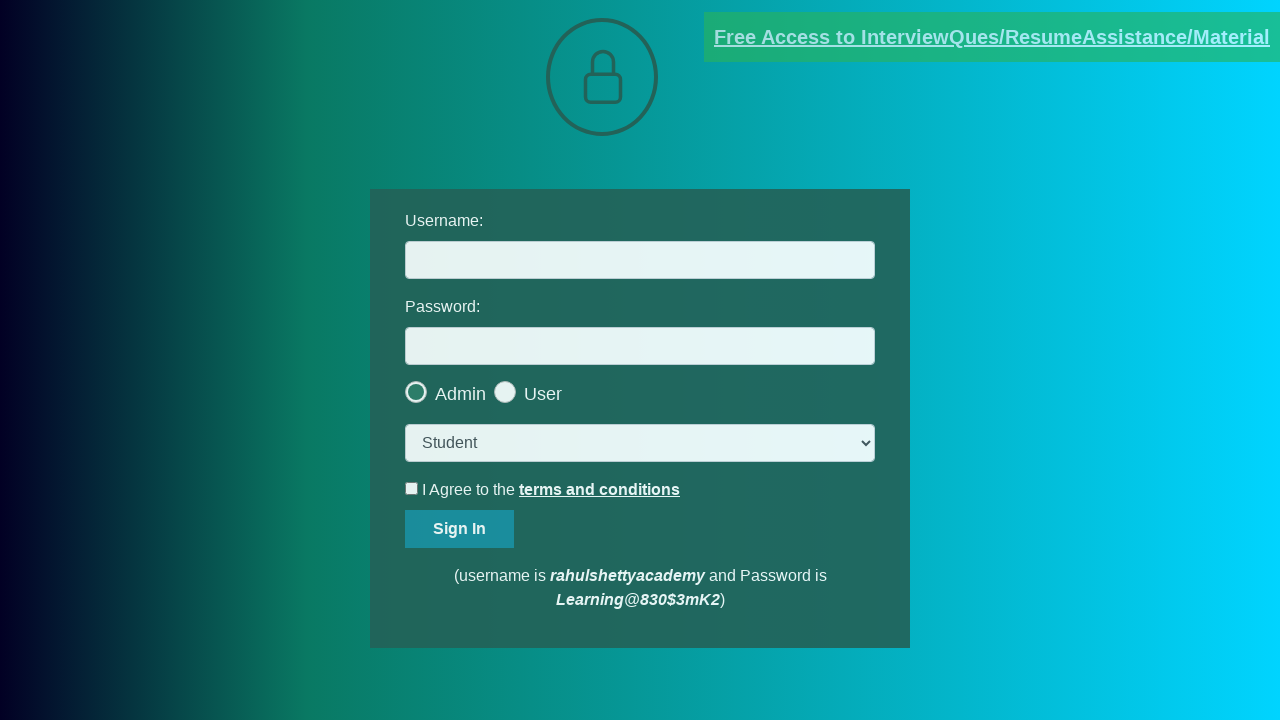

Extracted text content from red element in child page
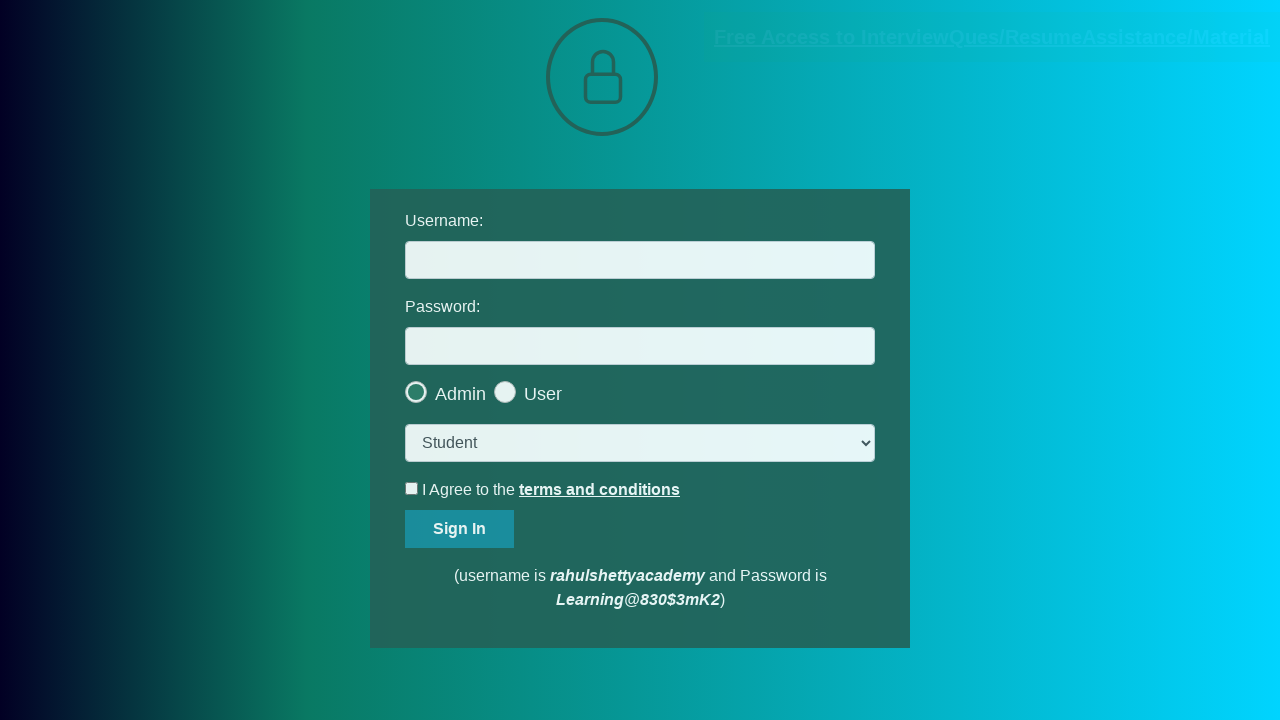

Split text by @ symbol to extract domain
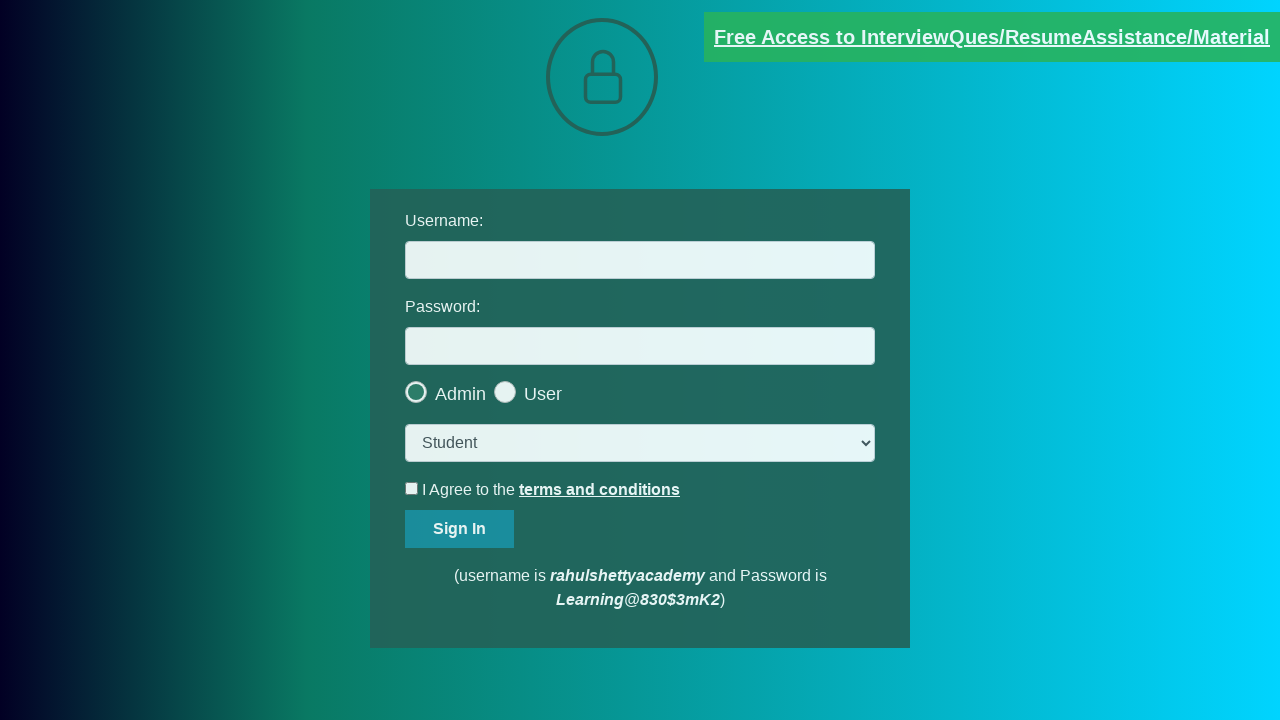

Extracted domain from text: rahulshettyacademy.com
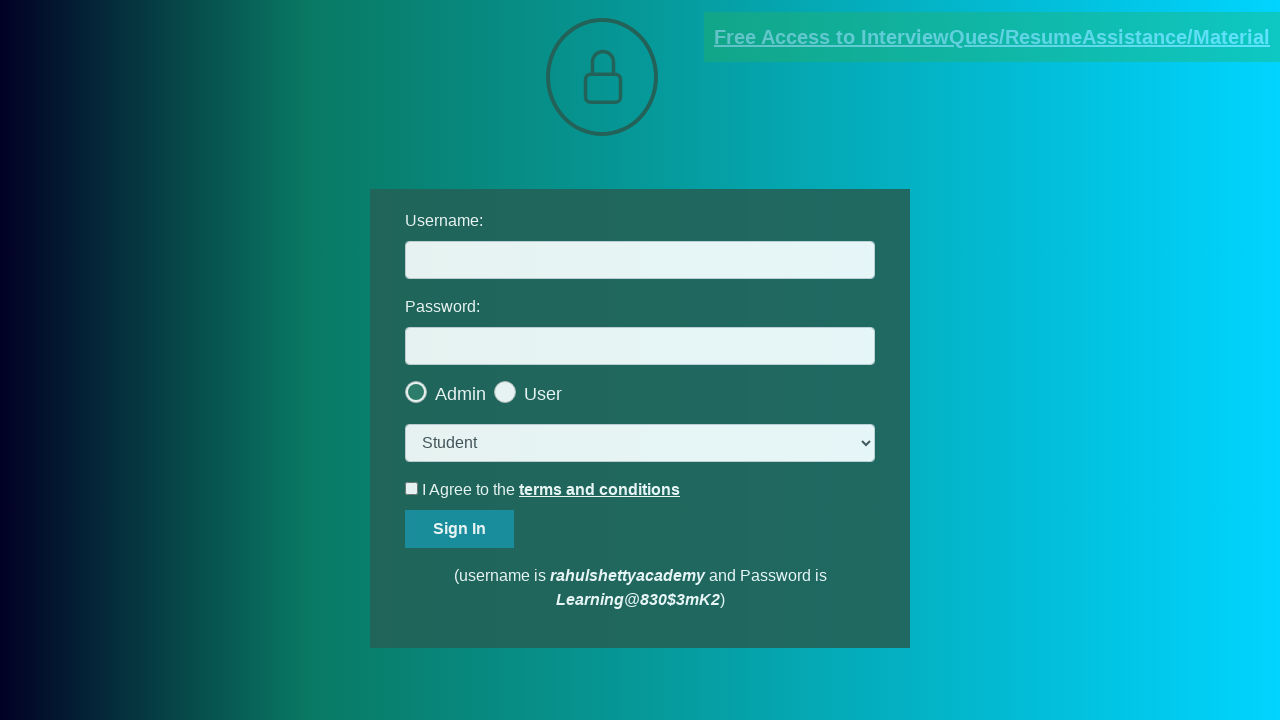

Filled username field with extracted domain: rahulshettyacademy.com on input#username
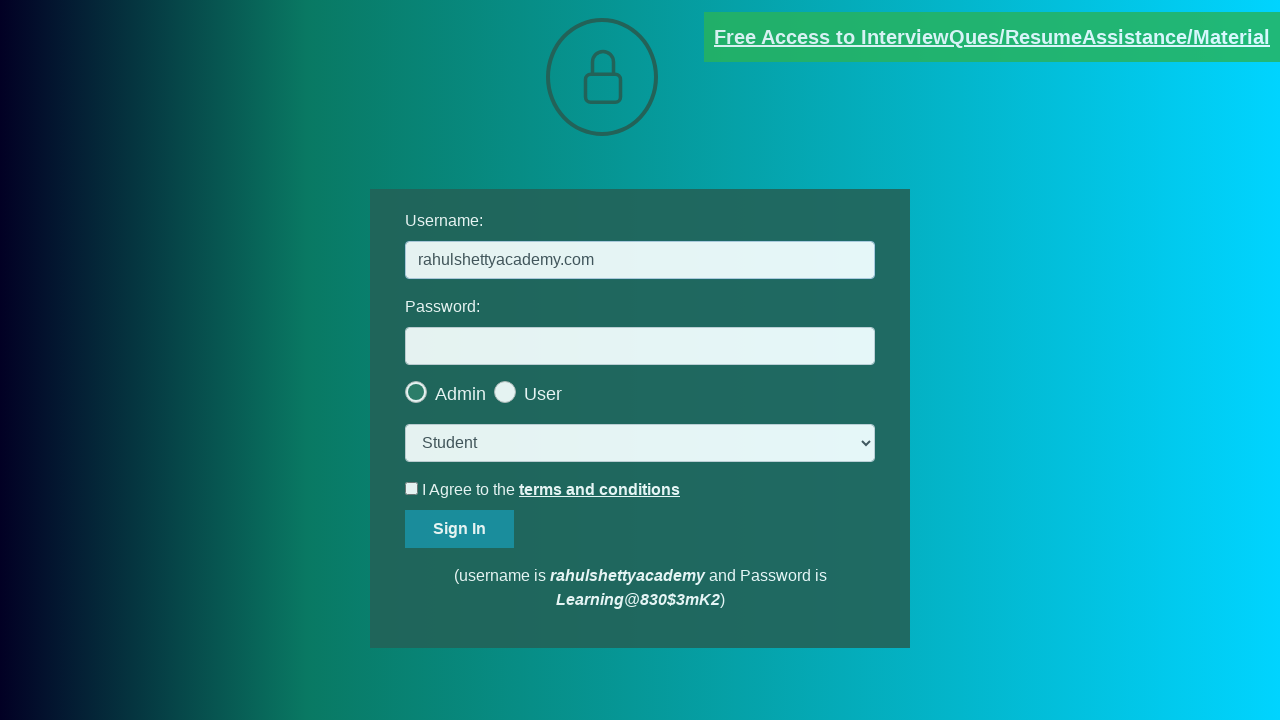

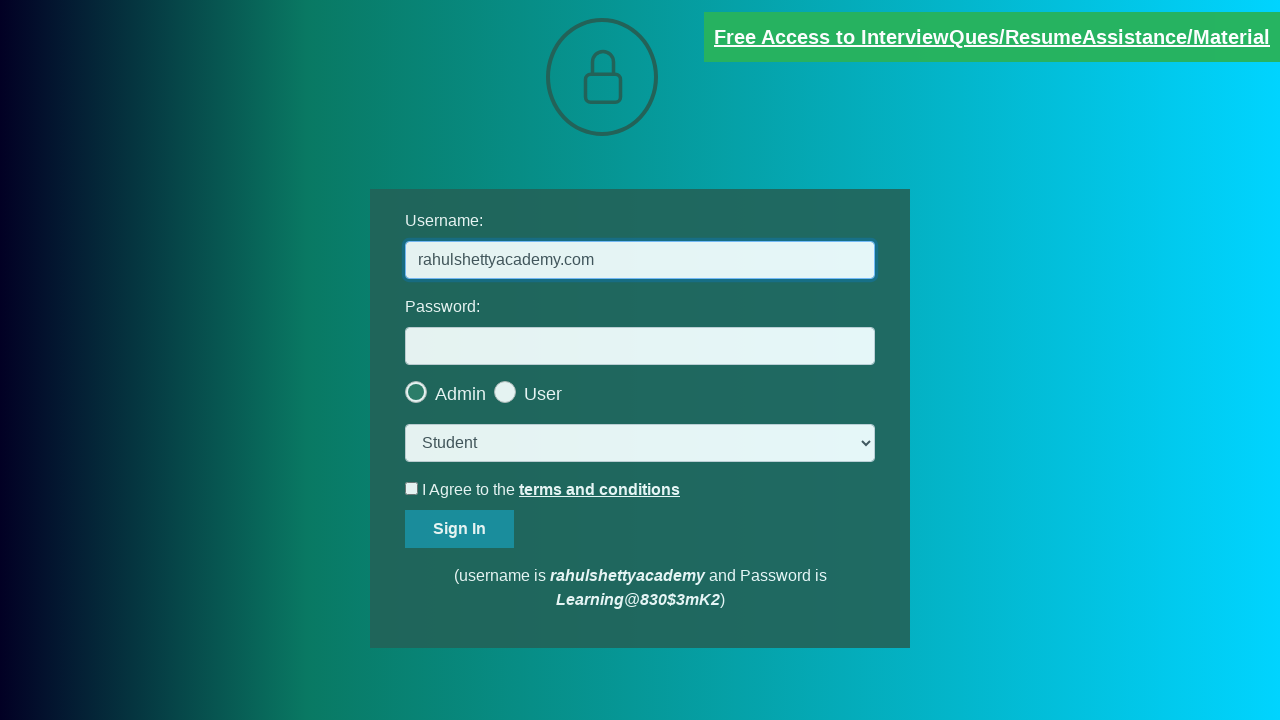